Tests window handle functionality by verifying page text and title, clicking a link to open a new window, switching to the new window, and verifying the new window's title.

Starting URL: https://the-internet.herokuapp.com/windows

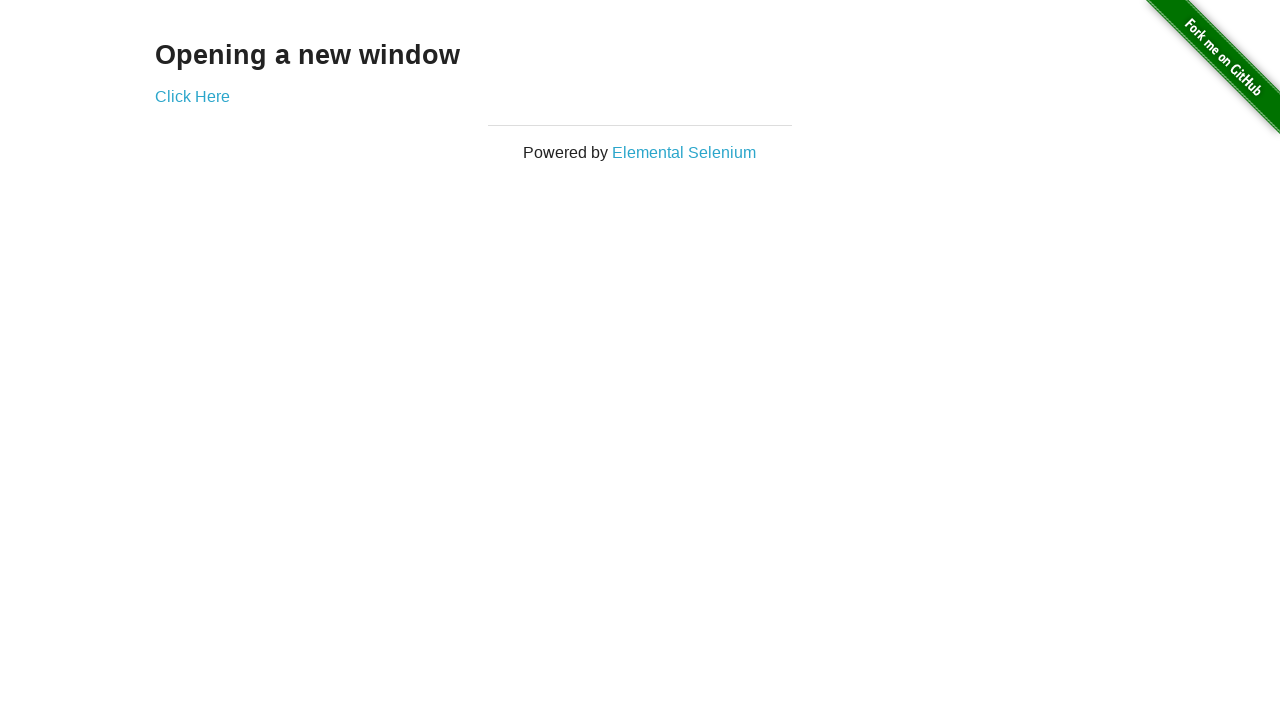

Located text element 'Opening a new window'
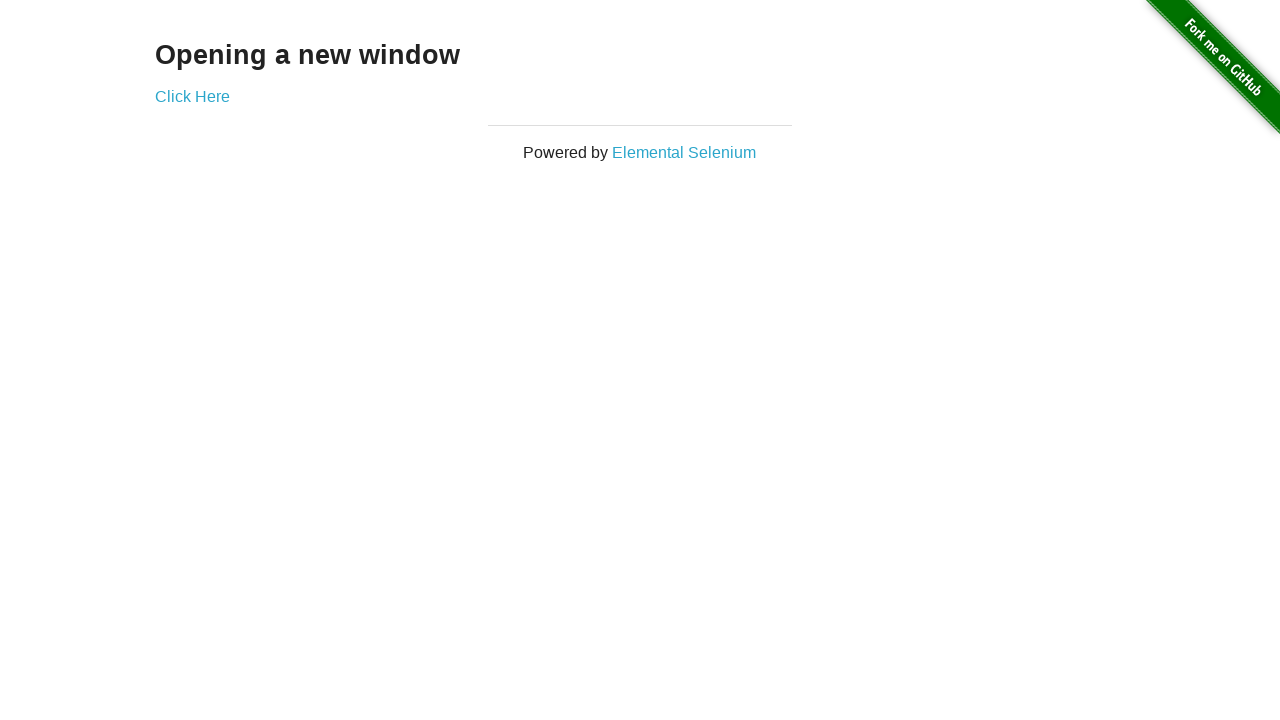

Verified text 'Opening a new window' is present on the page
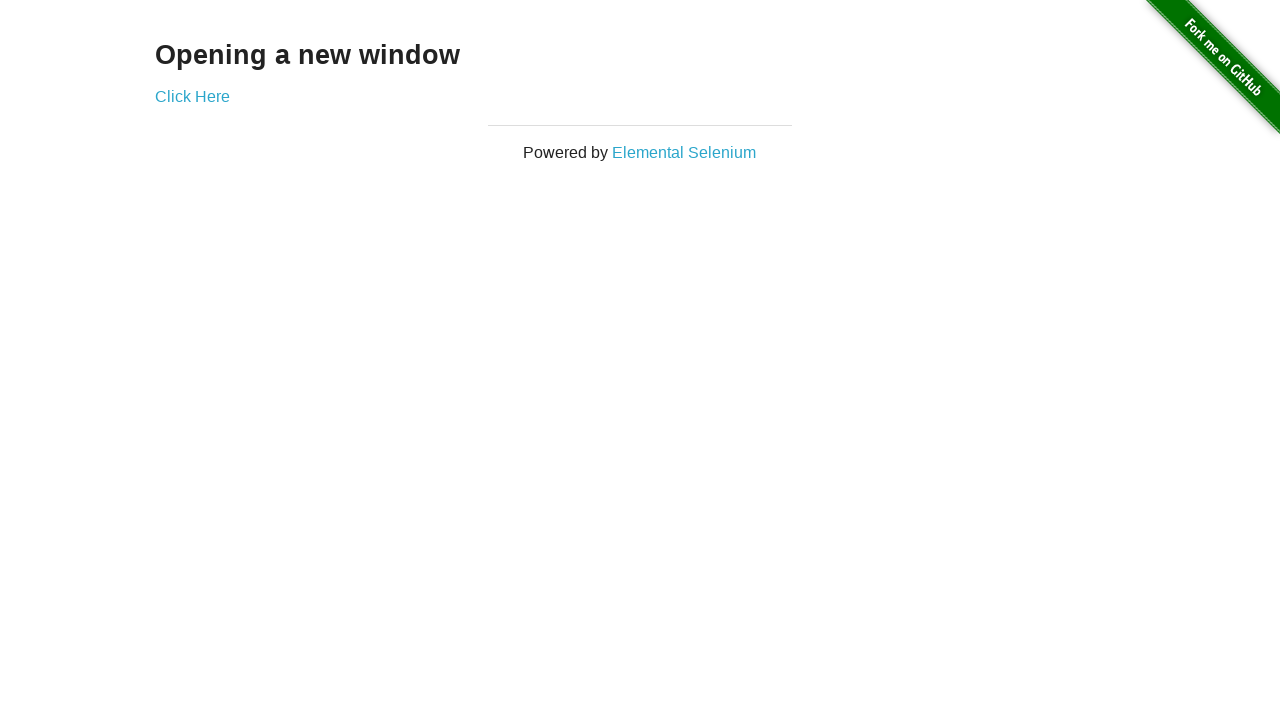

Verified page title is 'The Internet'
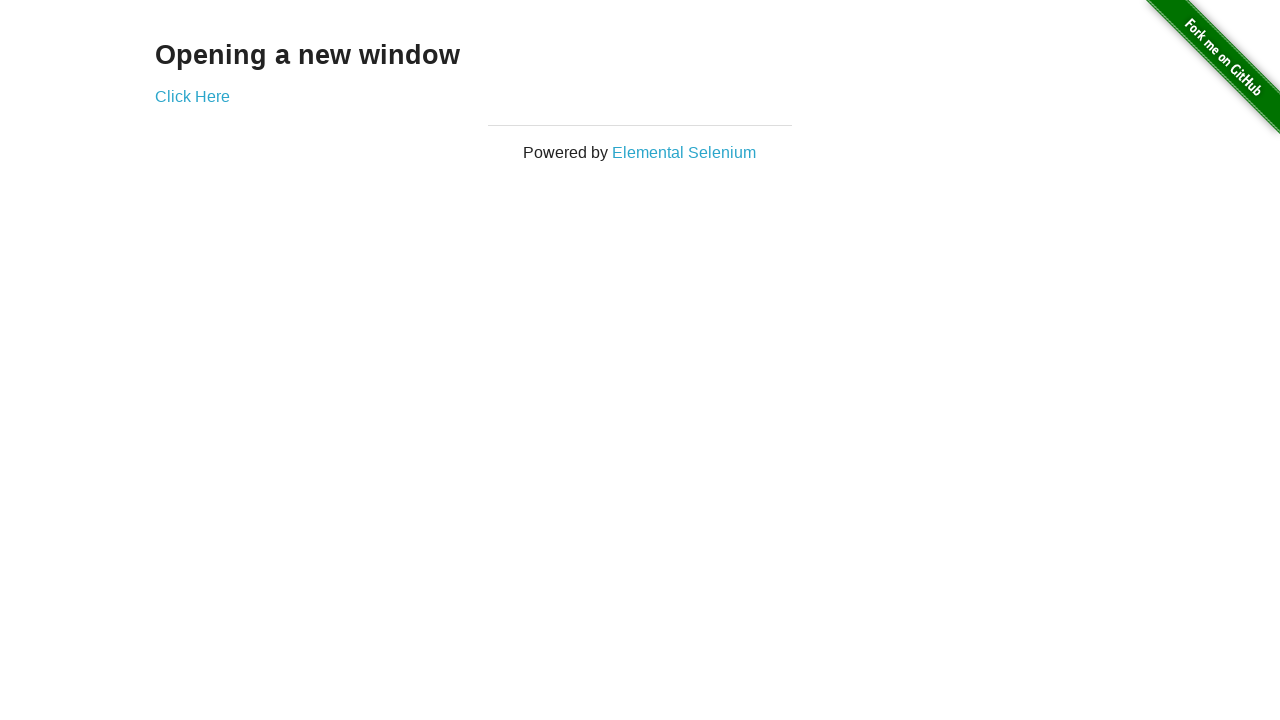

Clicked 'Click Here' link to open new window at (192, 96) on text=Click Here
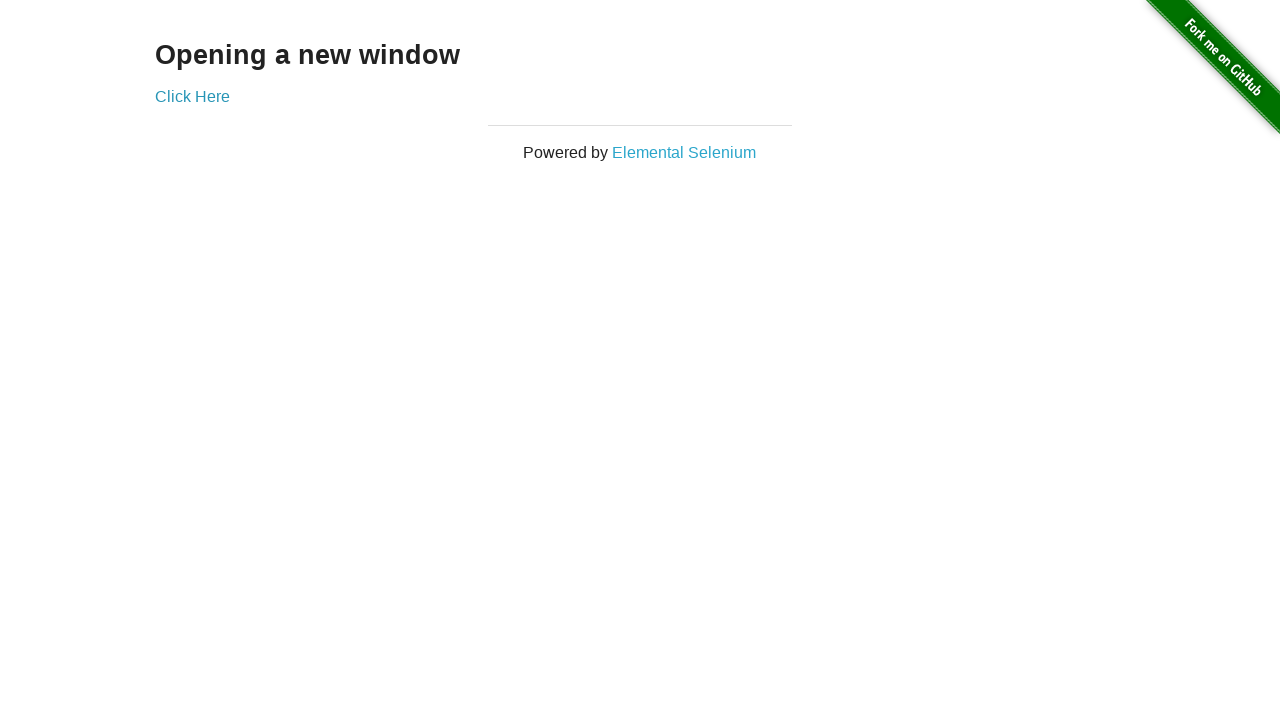

Captured new window/page object
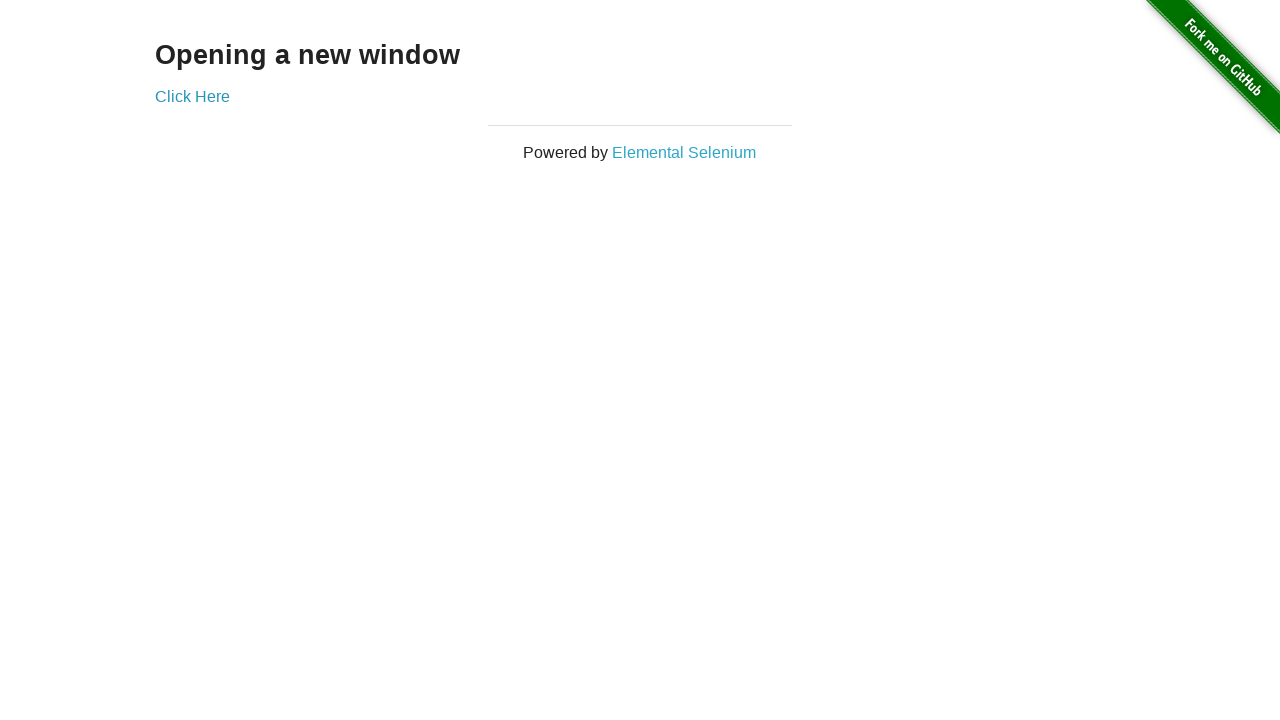

New page loaded successfully
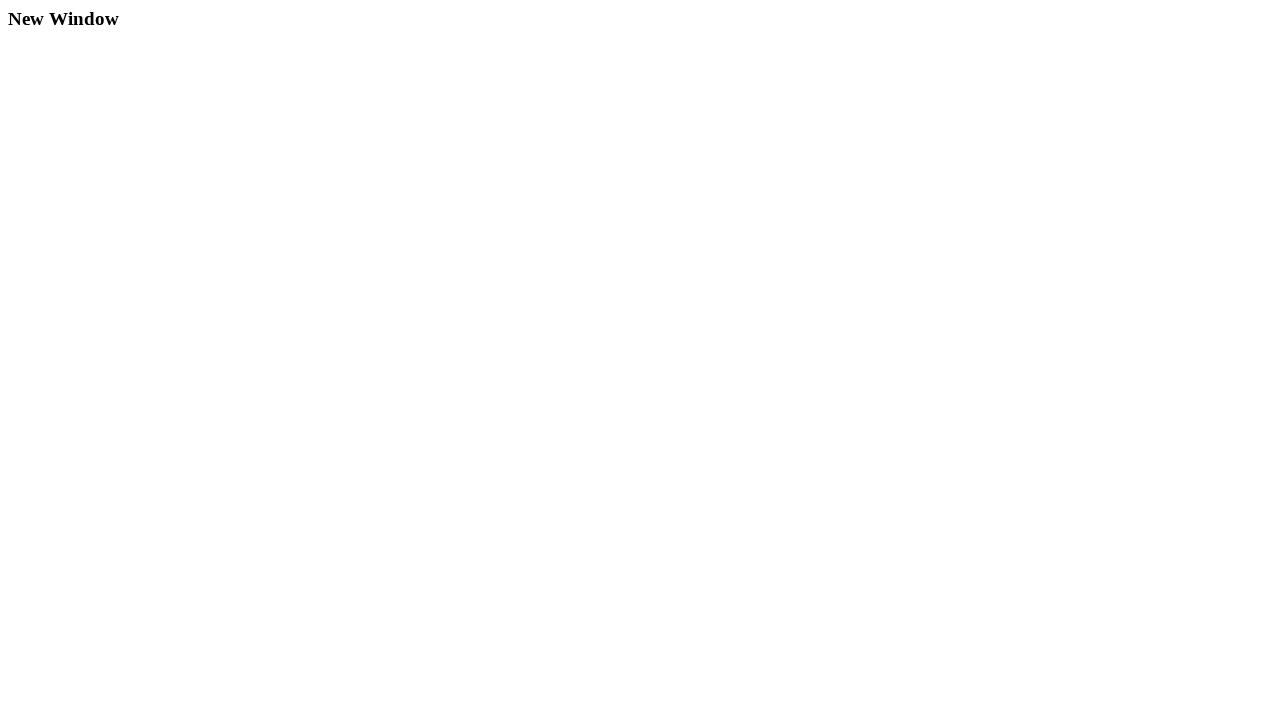

Verified new window title is 'New Window'
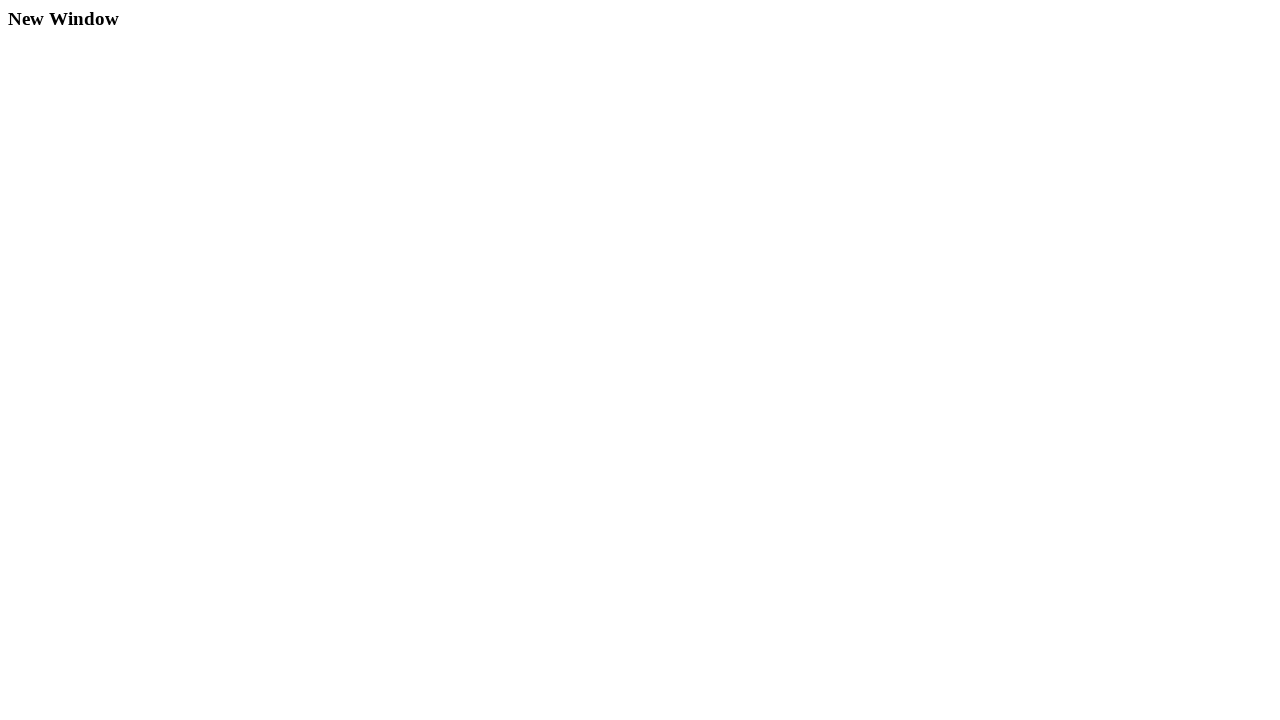

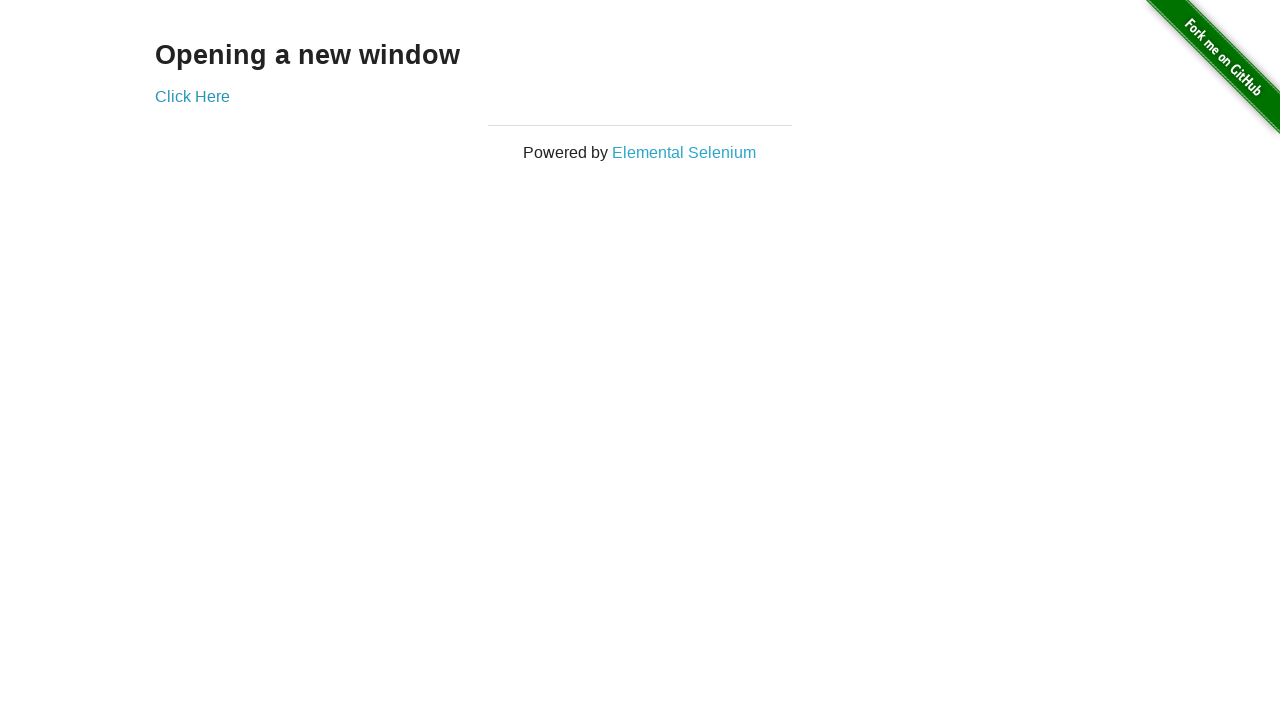